Tests number input field by entering "-1" and using arrow keys to increment and decrement the value through negative and positive ranges

Starting URL: https://the-internet.herokuapp.com/inputs

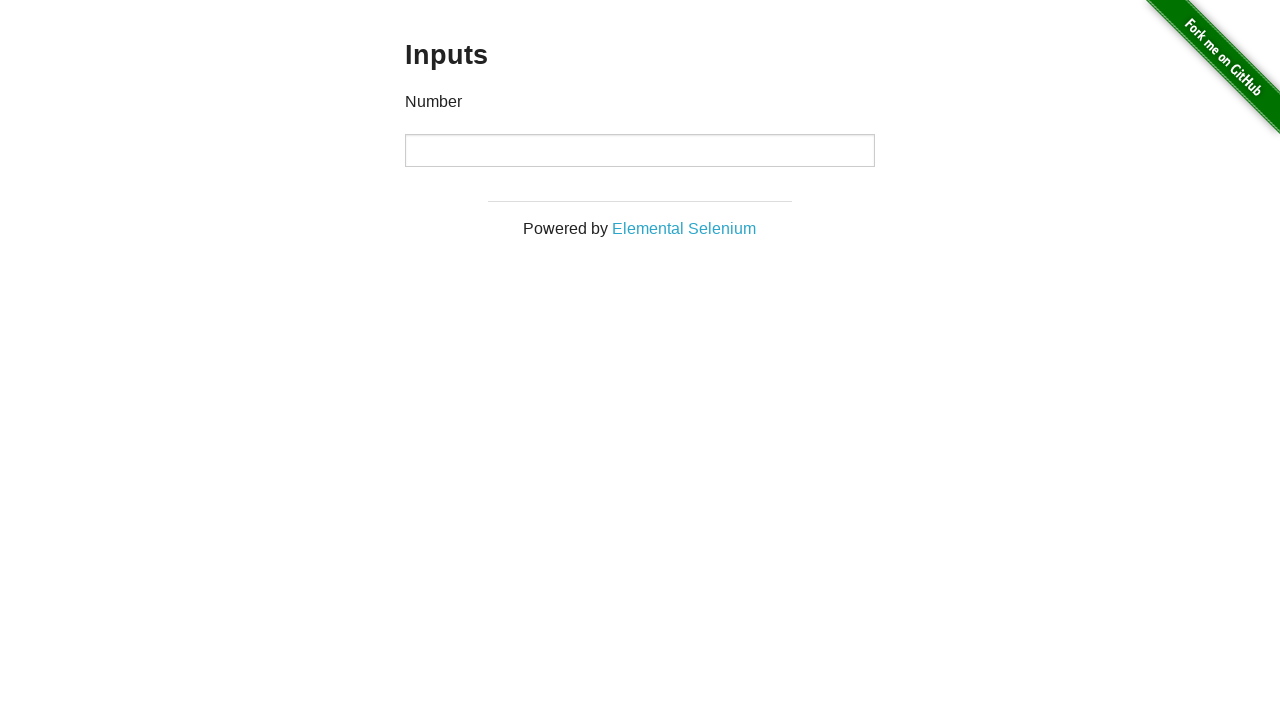

Filled number input field with '-1' on div[class='example'] > input
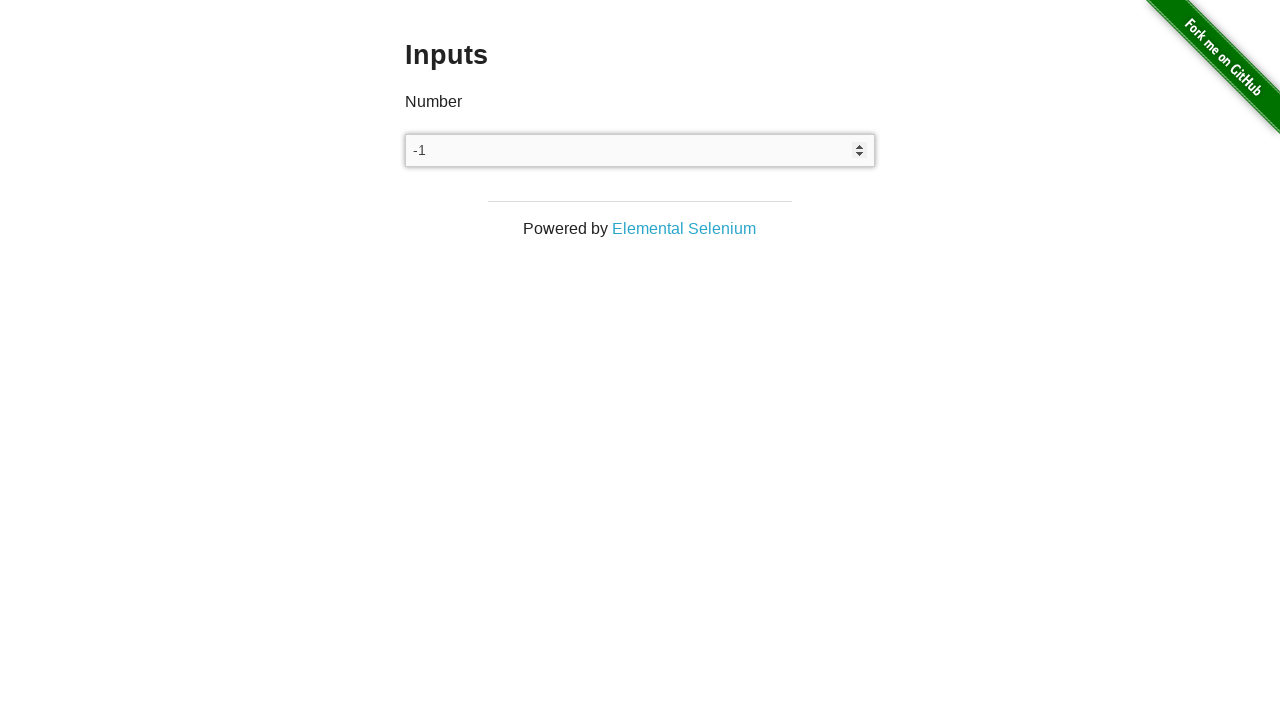

Clicked on the number input field to focus it at (640, 150) on div[class='example'] > input
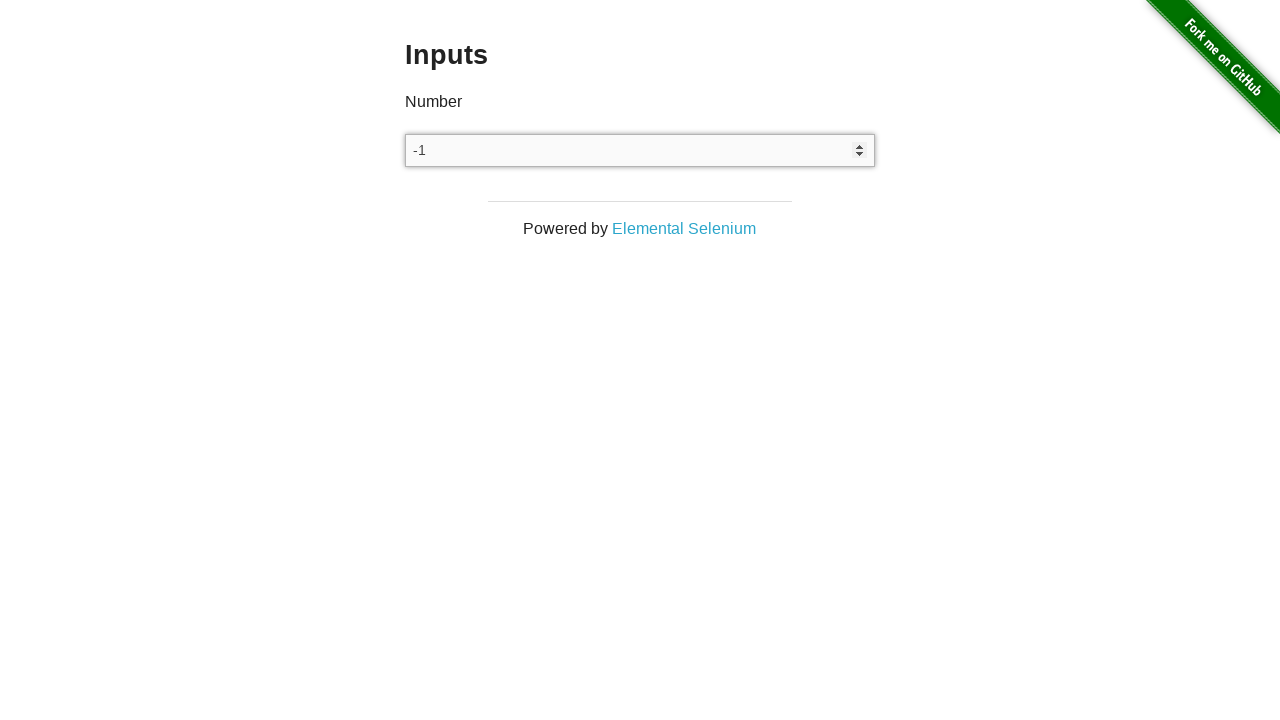

Pressed ArrowUp to increment value from -1 to 0 on div[class='example'] > input
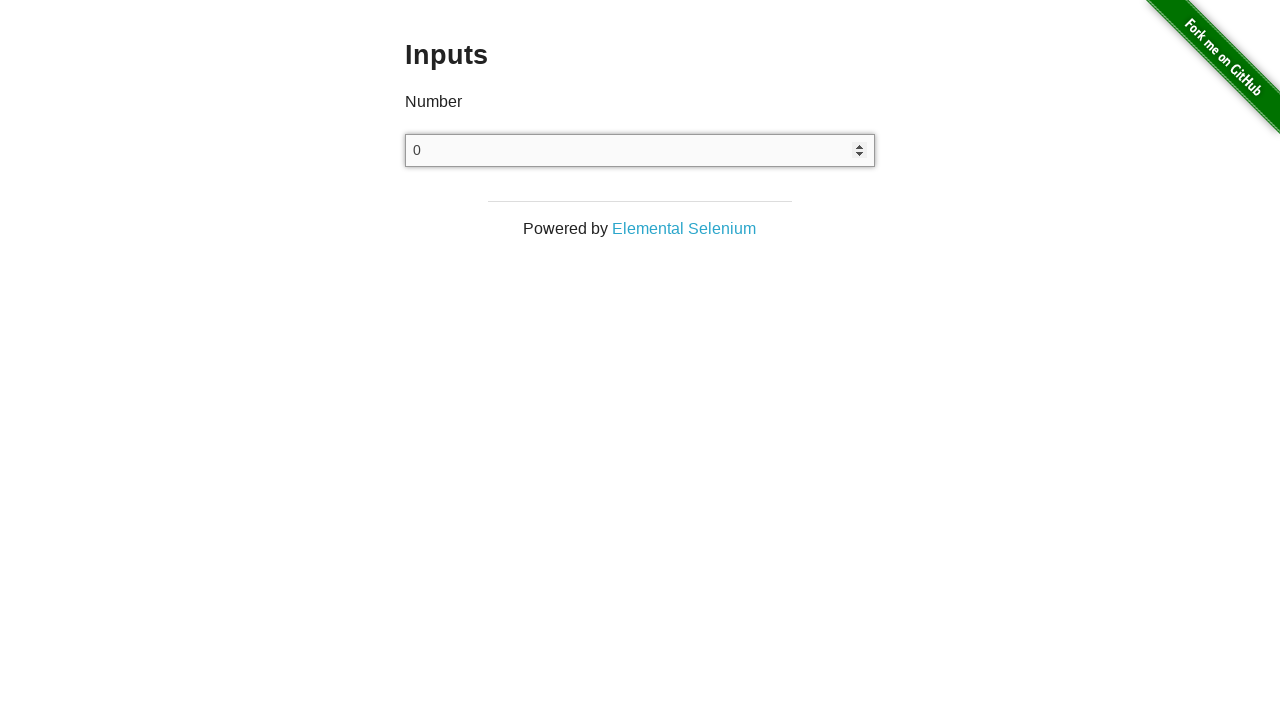

Pressed ArrowDown to decrement value from 0 to -1 on div[class='example'] > input
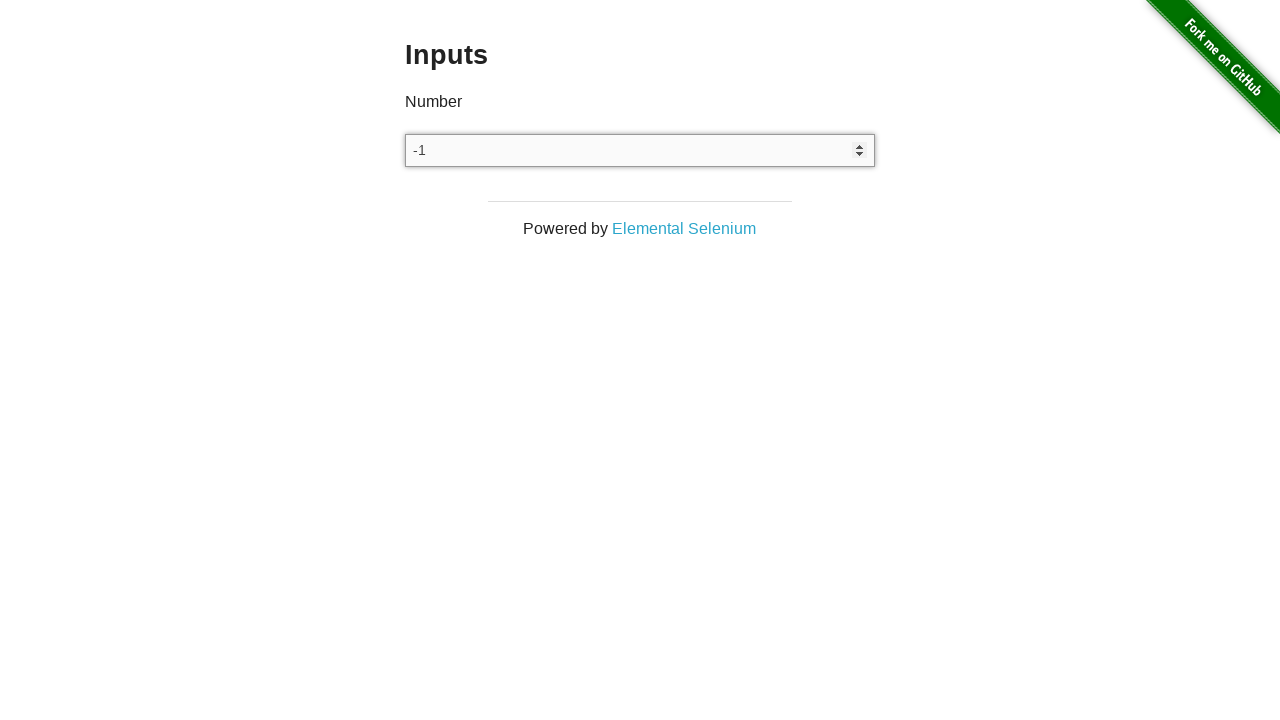

Pressed ArrowDown to decrement value from -1 to -2 on div[class='example'] > input
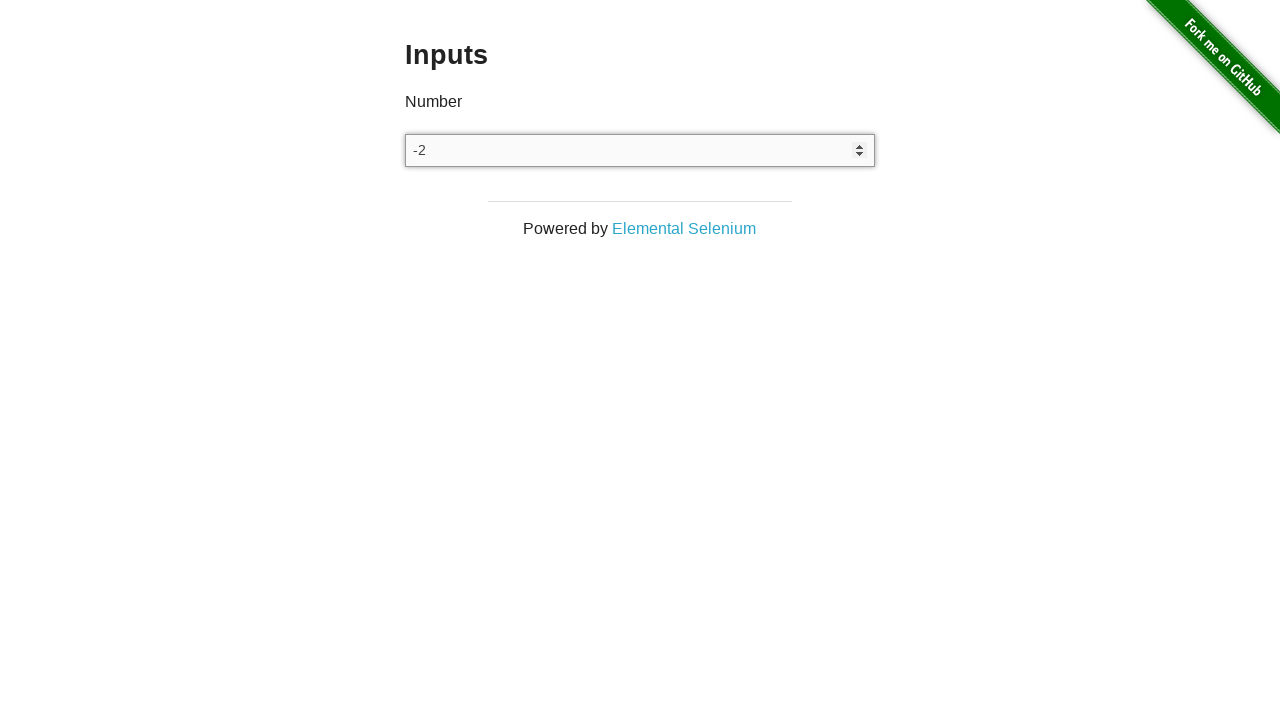

Pressed ArrowDown to decrement value from -2 to -3 on div[class='example'] > input
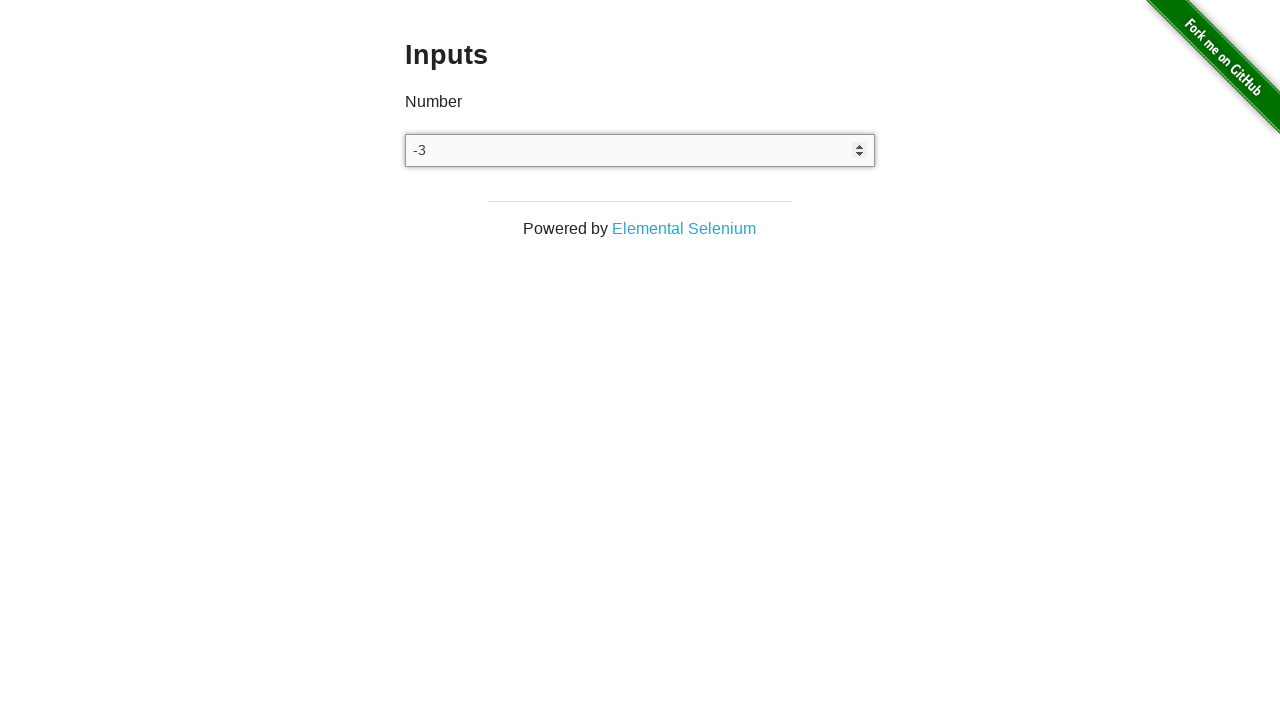

Pressed ArrowDown to decrement value from -3 to -4 on div[class='example'] > input
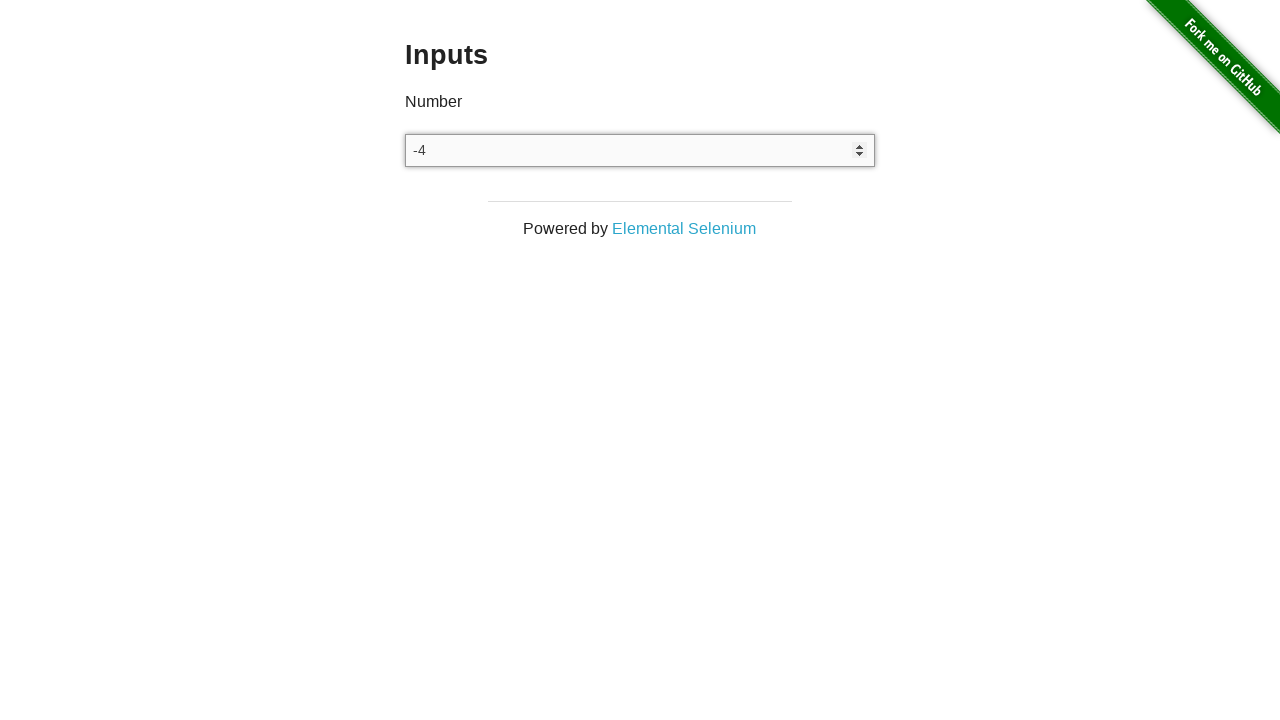

Pressed ArrowUp to increment value from -4 to -3 on div[class='example'] > input
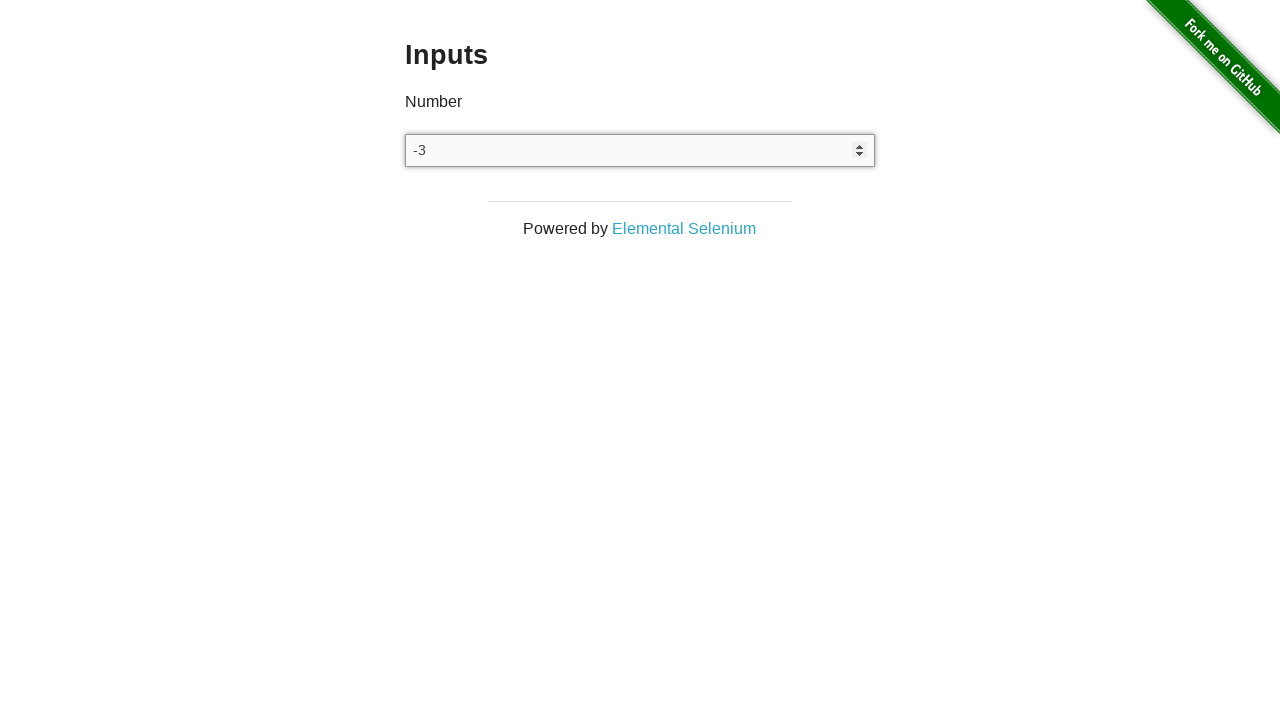

Pressed ArrowUp to increment value from -3 to -2 on div[class='example'] > input
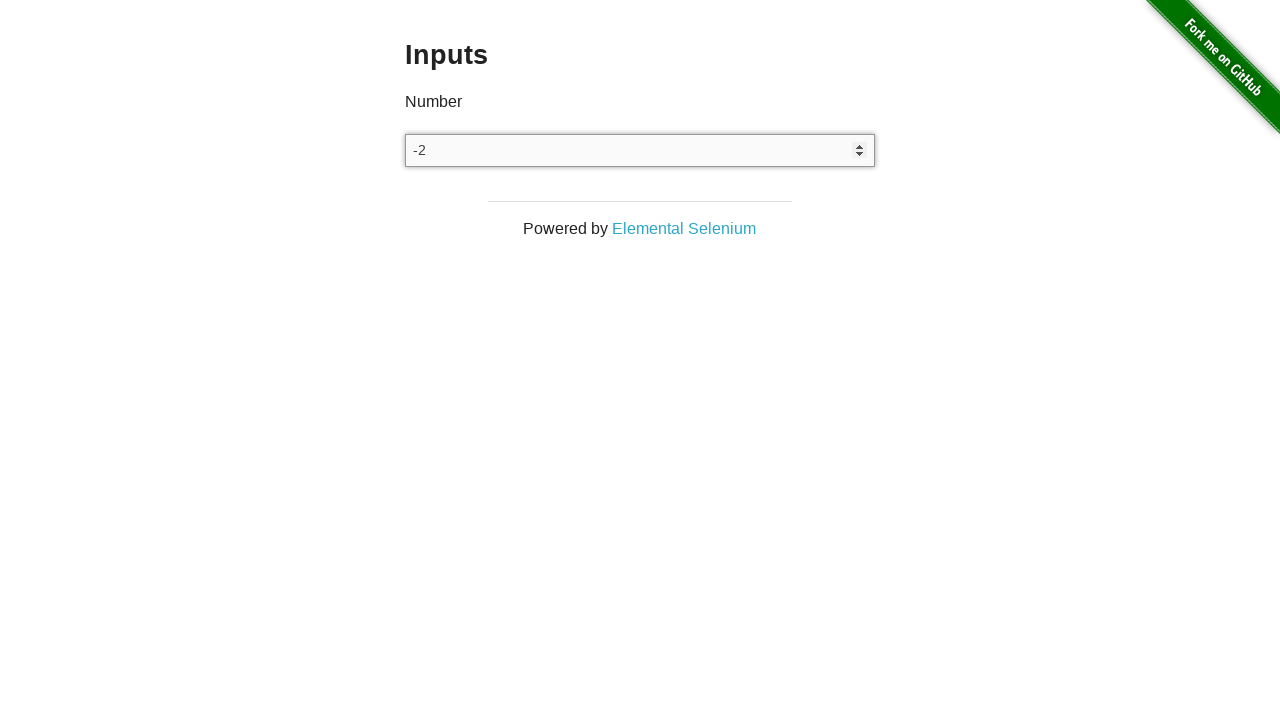

Pressed ArrowUp to increment value from -2 to -1 on div[class='example'] > input
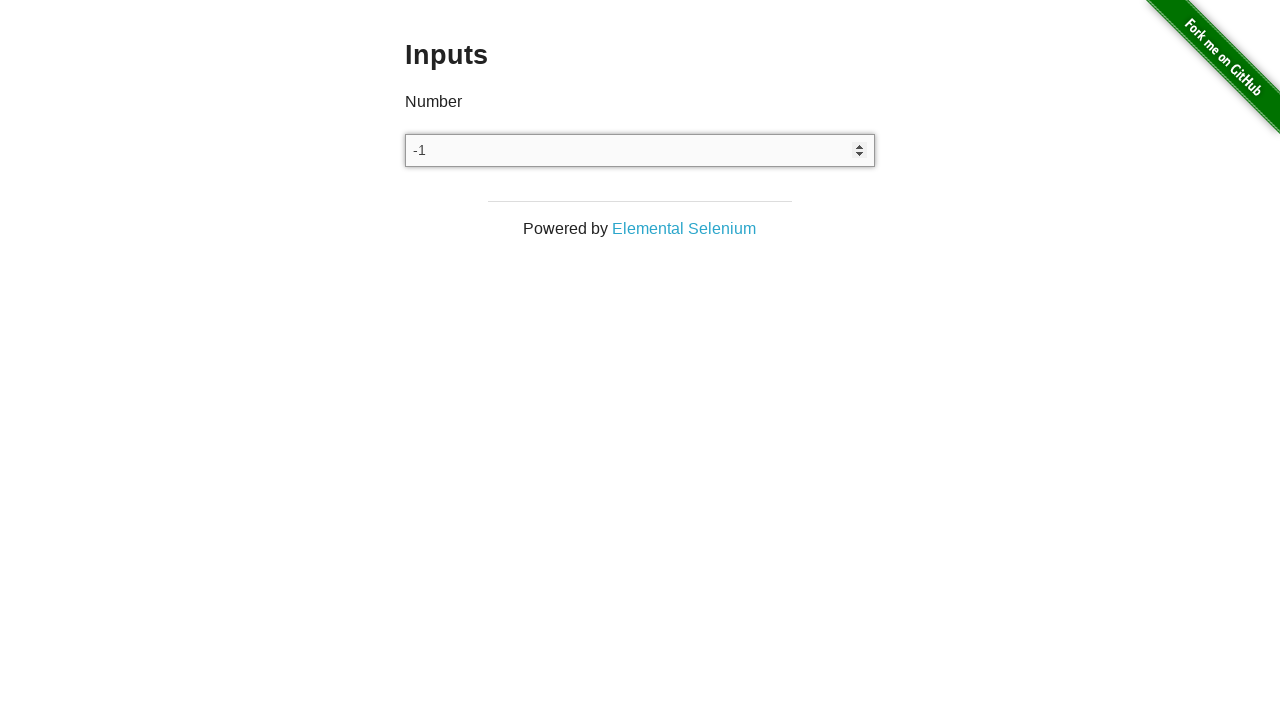

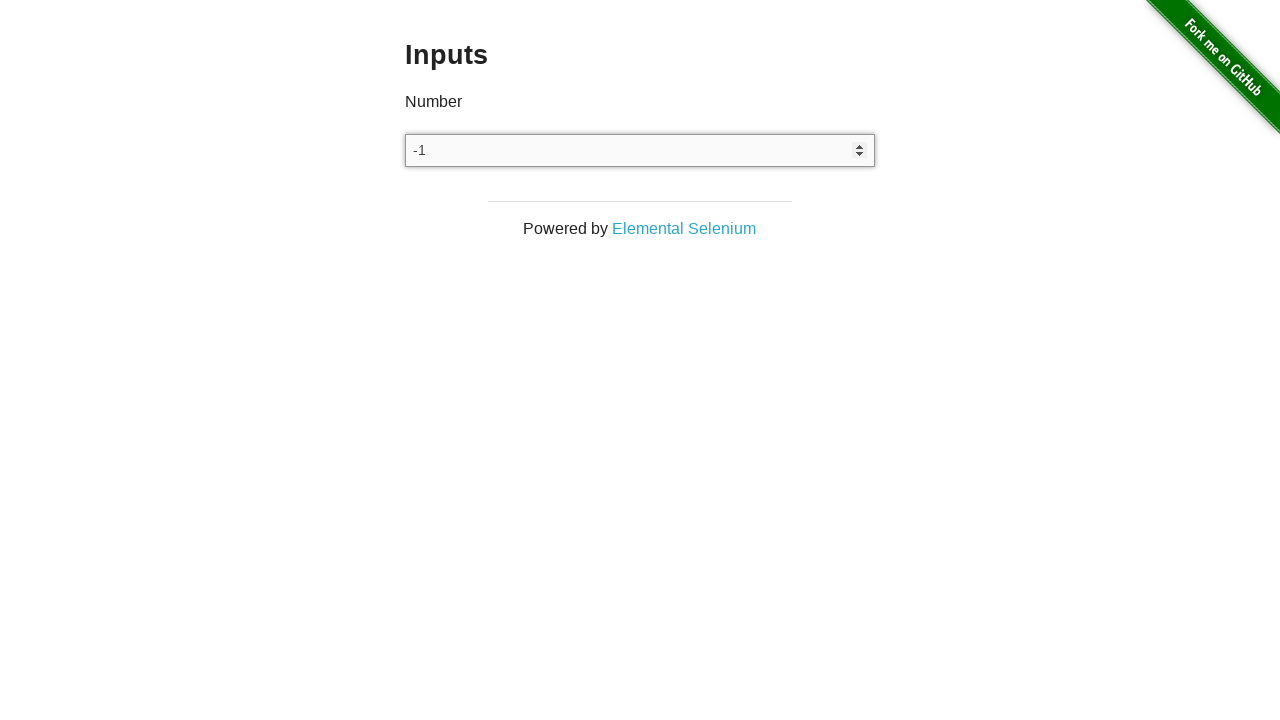